Tests timeout exception behavior by attempting to wait for a non-existent element with an incorrect ID

Starting URL: https://www.techproeducation.com/

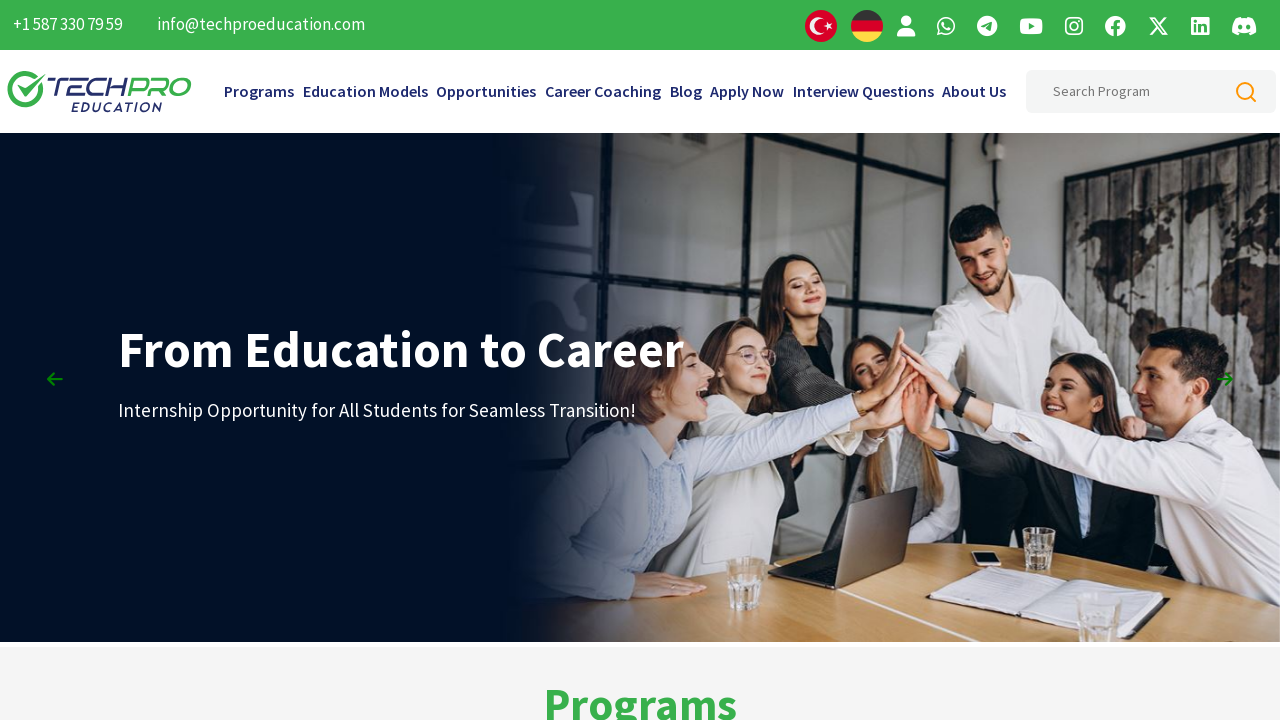

Timeout exception caught when waiting for non-existent element with ID 'wrong-id'
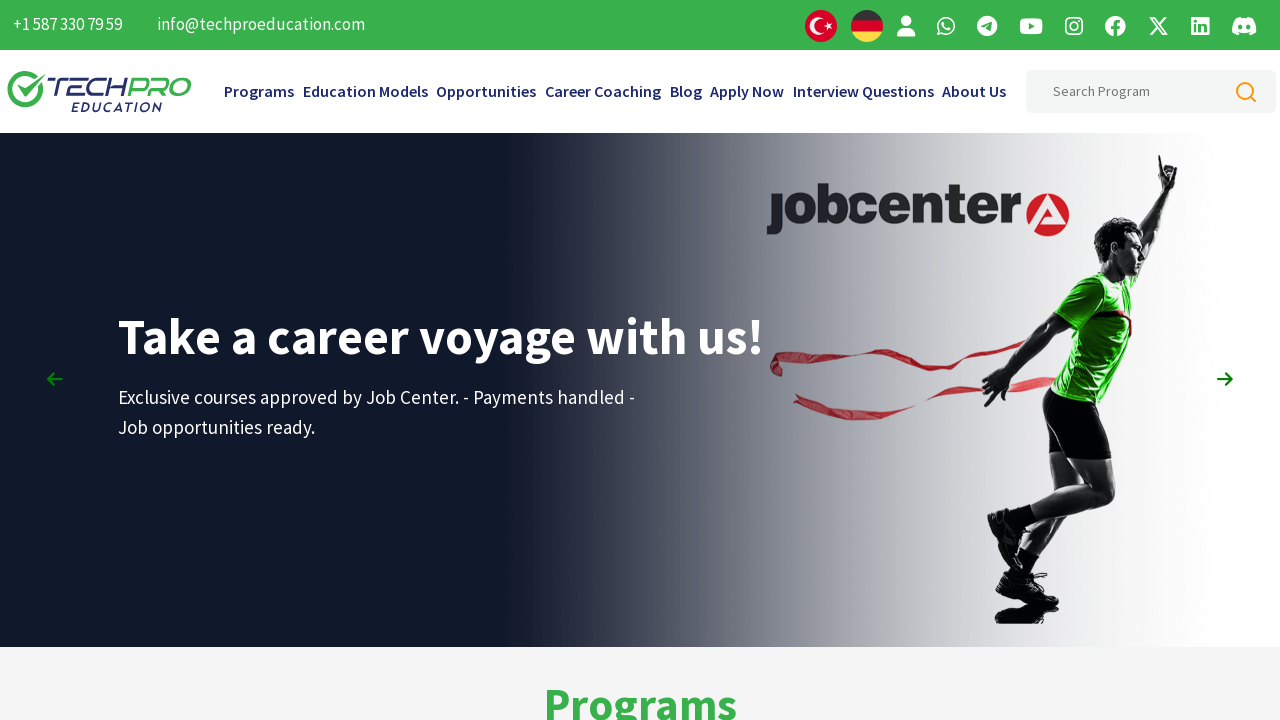

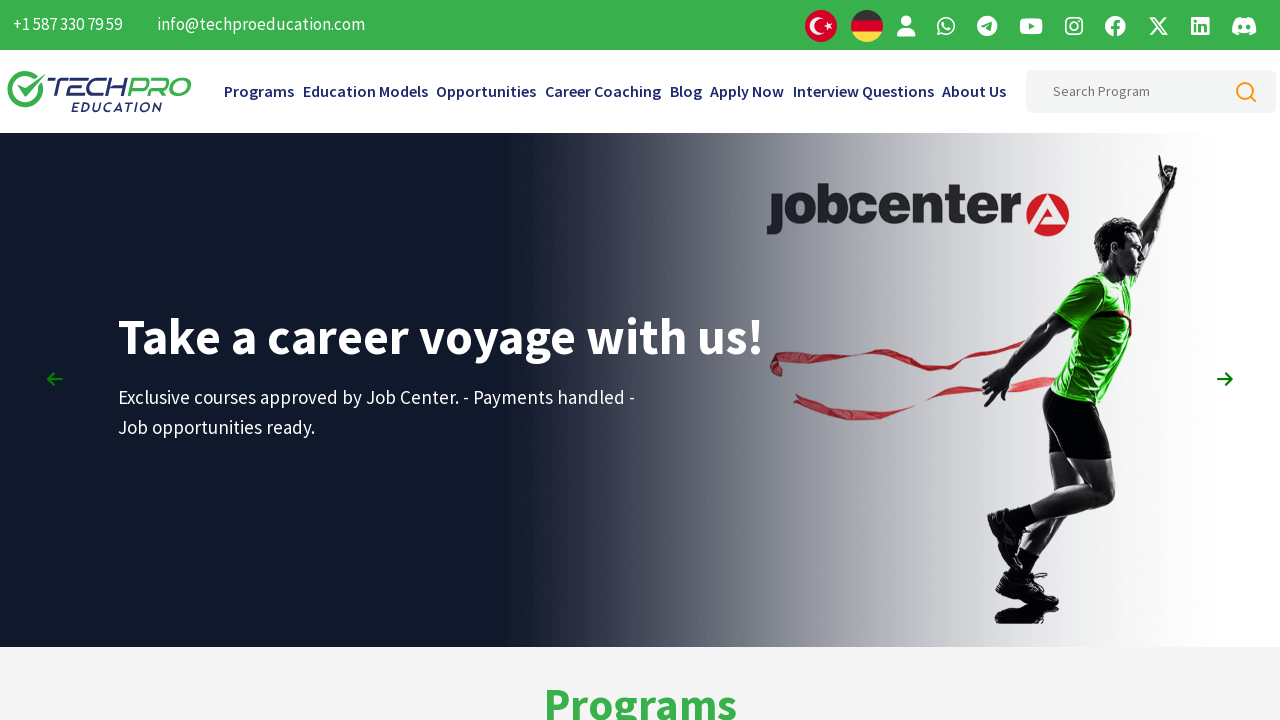